Navigates to Fingerprint's bot detection product page and verifies that a "Detected" text element is visible on the page

Starting URL: https://fingerprint.com/products/bot-detection/

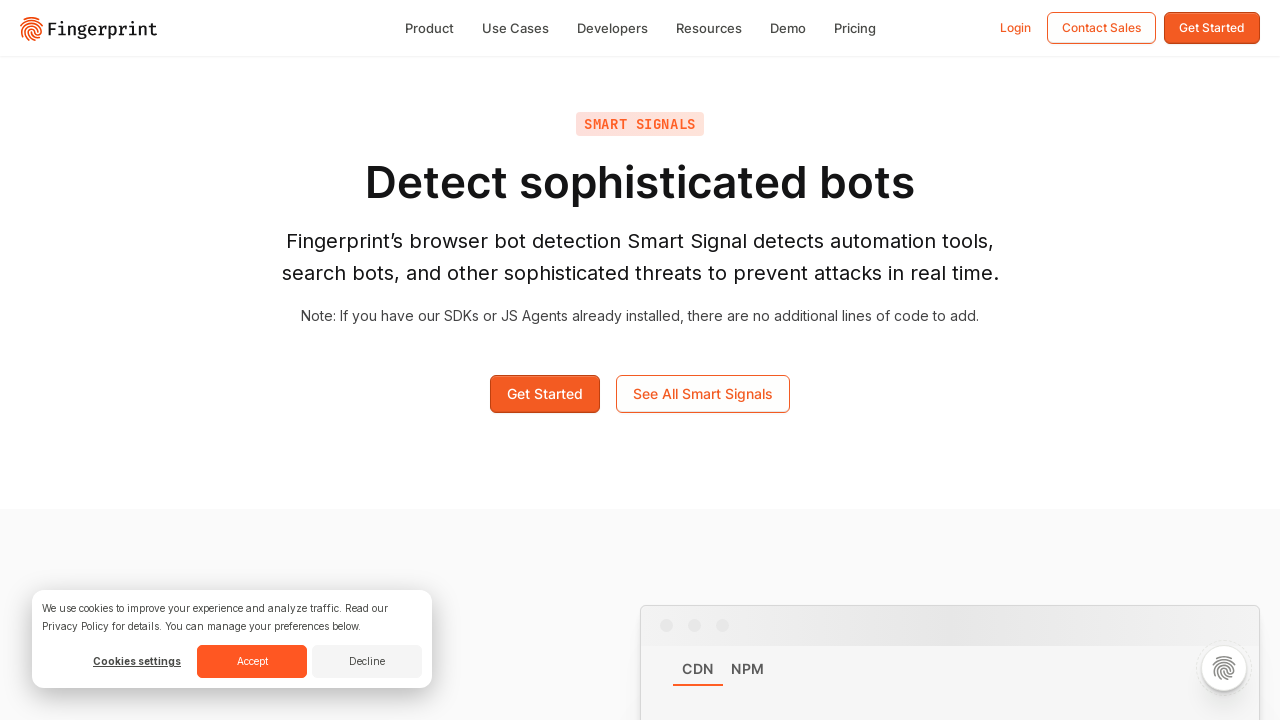

Navigated to Fingerprint bot detection product page
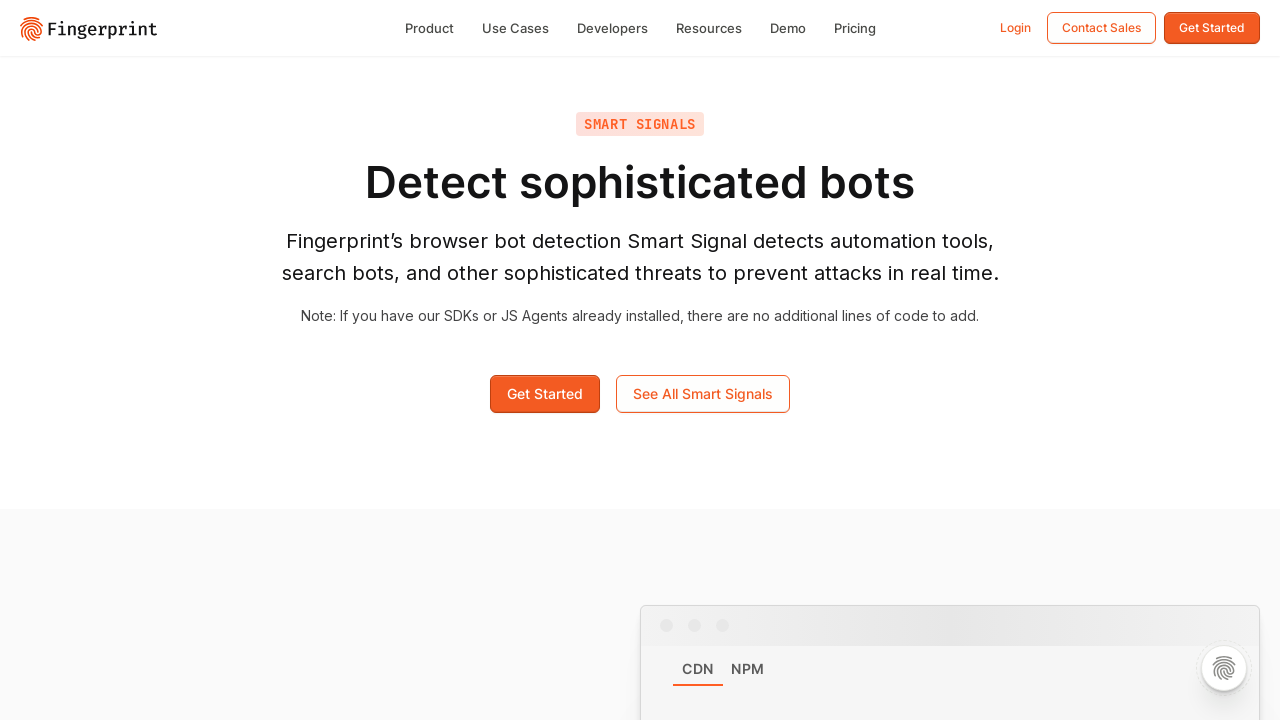

Verified 'Detected' text element is visible on the page
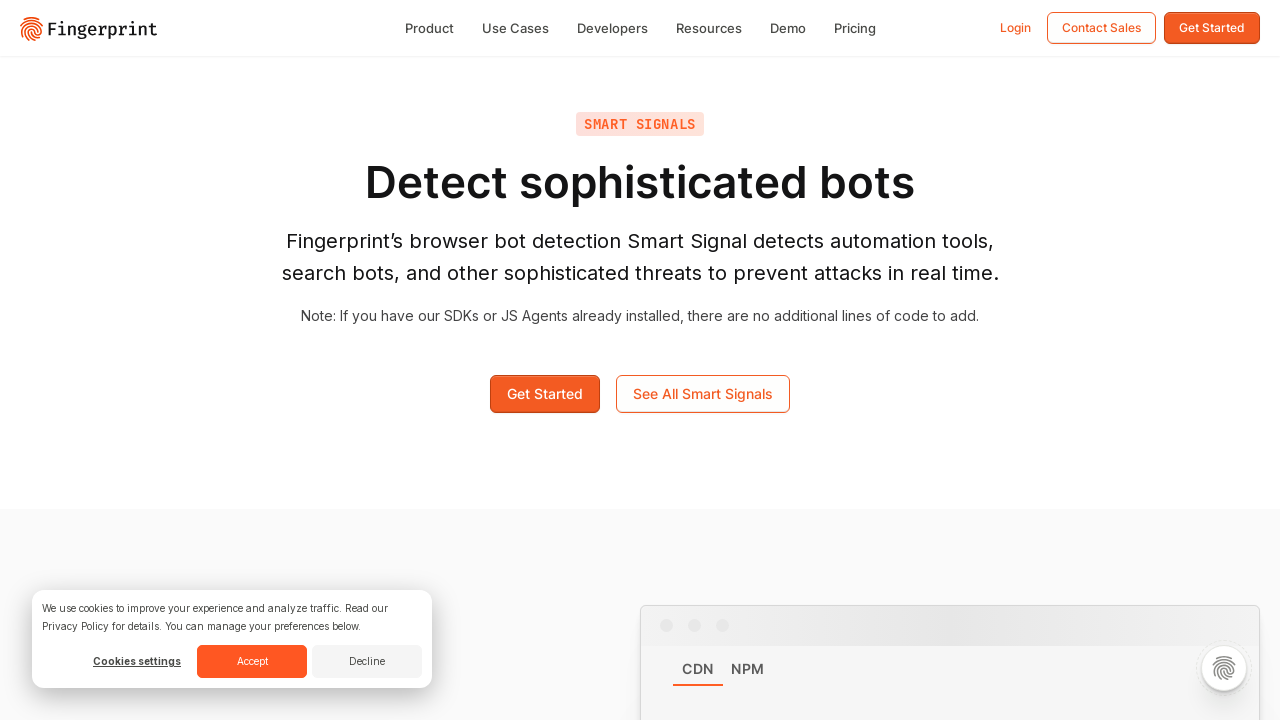

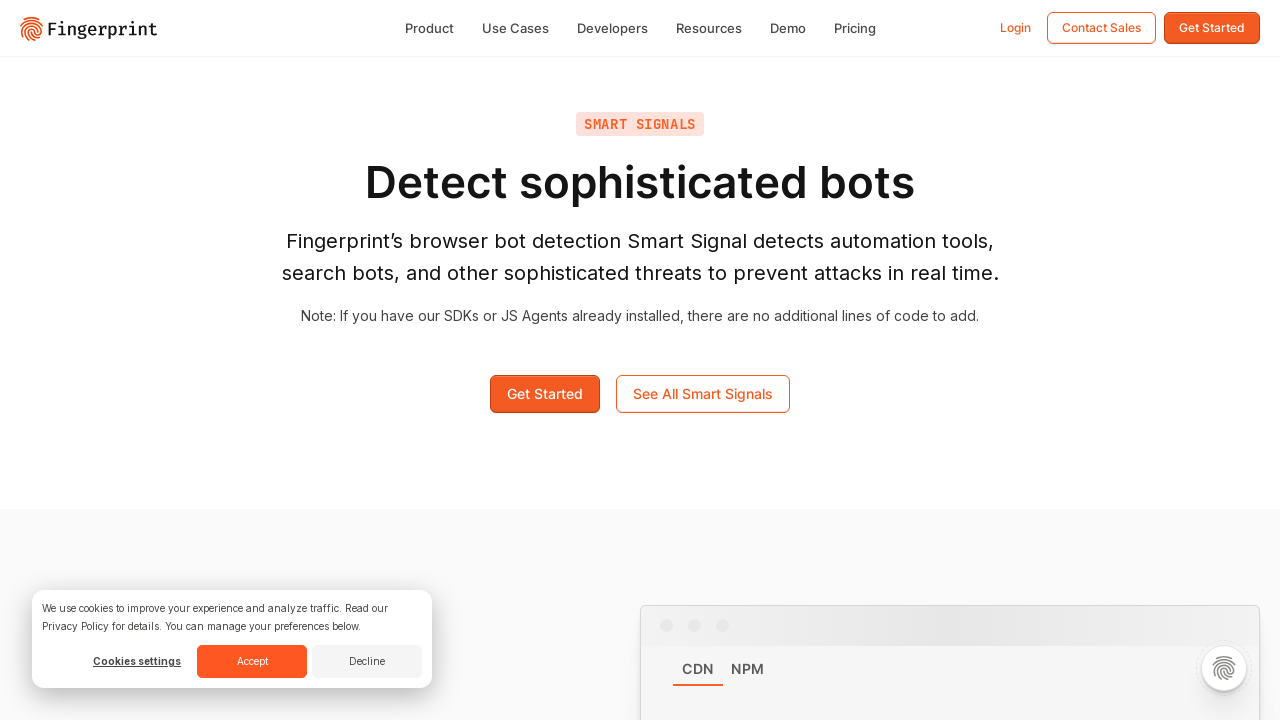